Tests checkbox and radio button functionality by selecting various options and verifying the results display correctly

Starting URL: https://savkk.github.io/selenium-practice/

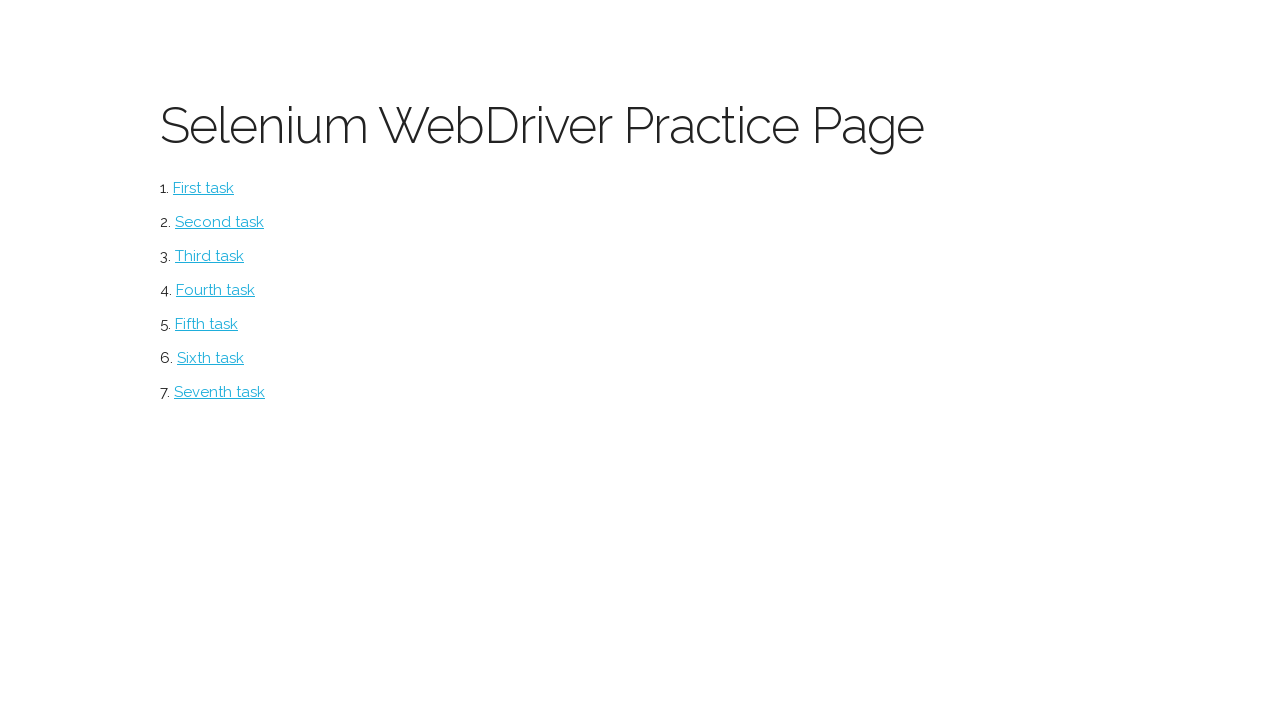

Clicked checkbox menu item at (220, 222) on #checkbox
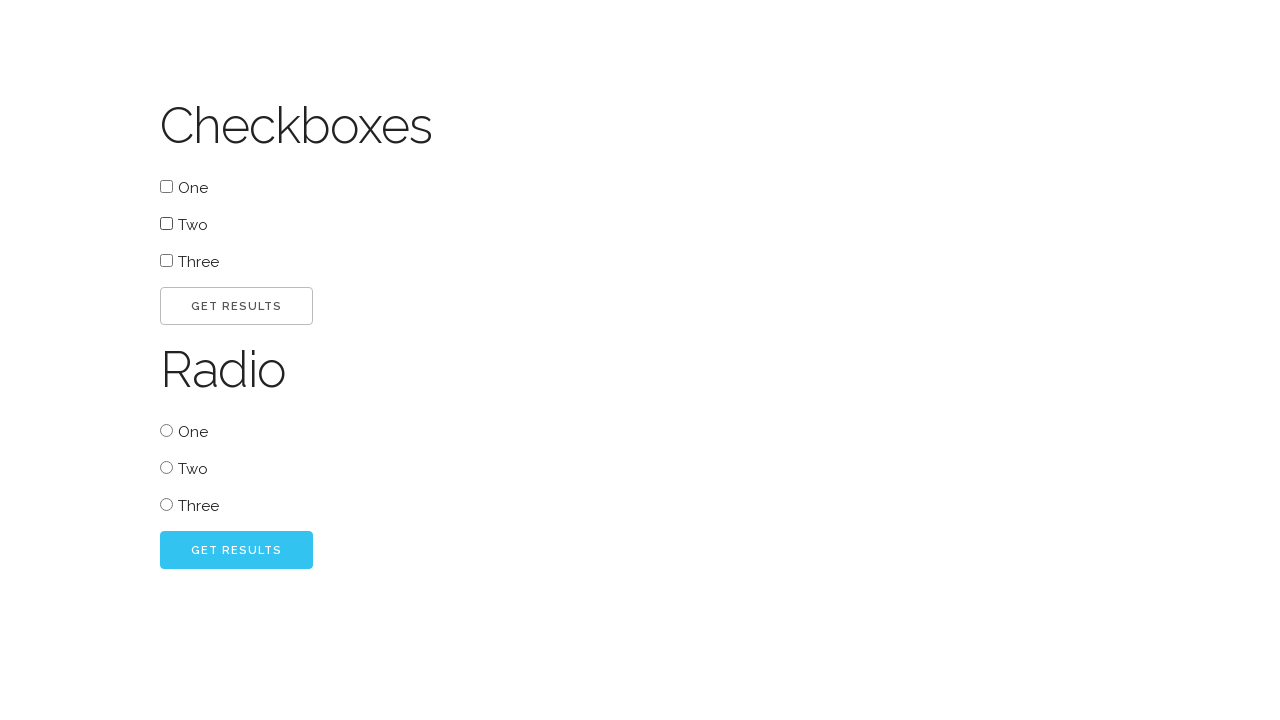

Clicked checkbox one at (166, 186) on #one
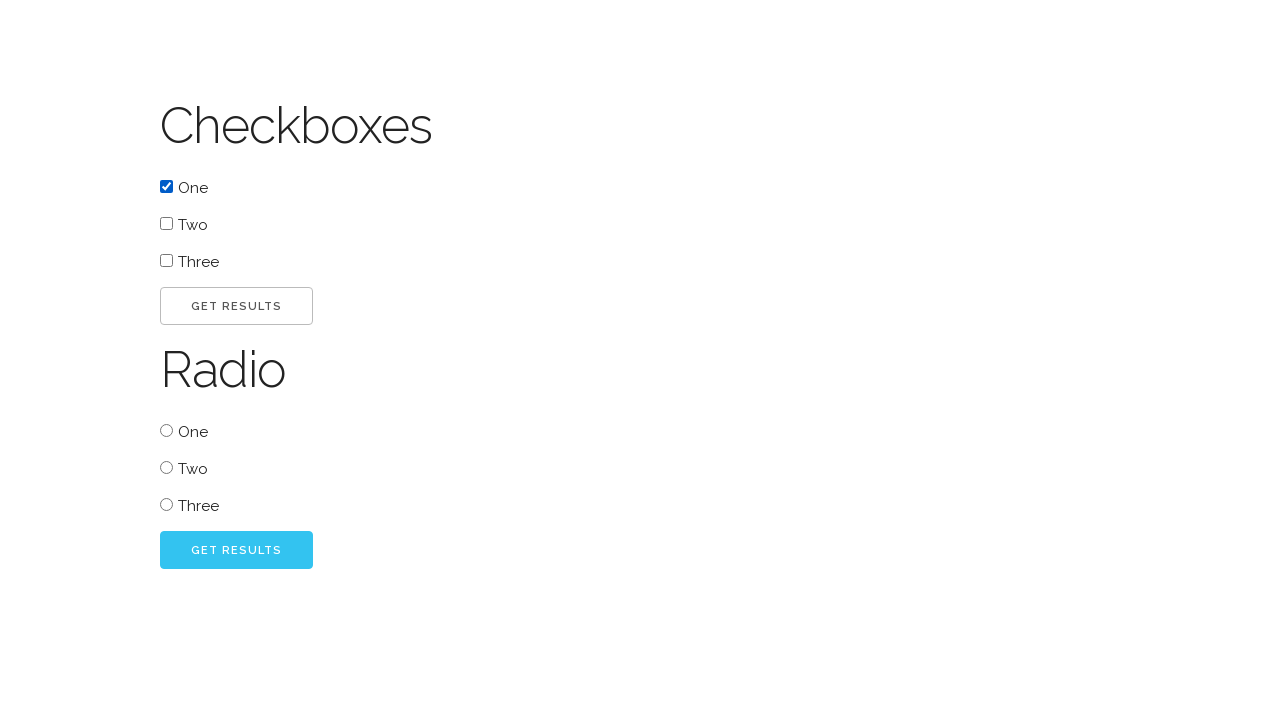

Clicked go button to submit checkbox one selection at (236, 306) on #go
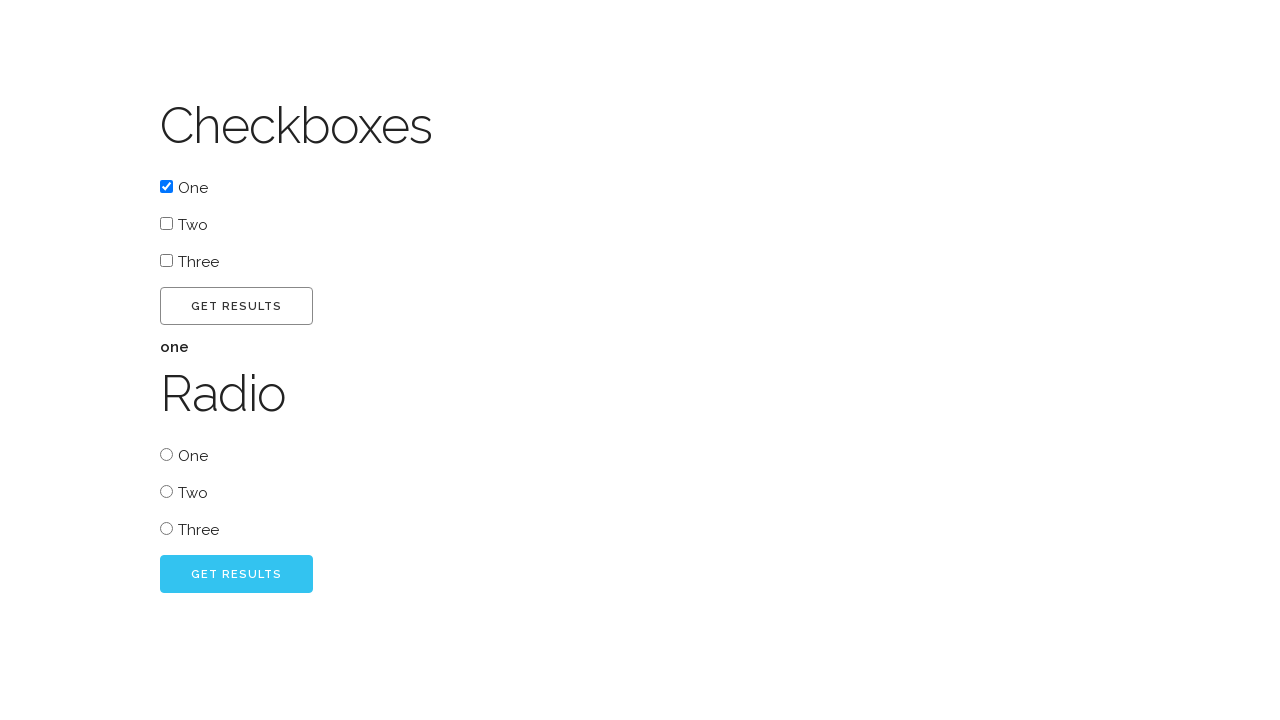

Checkbox result displayed
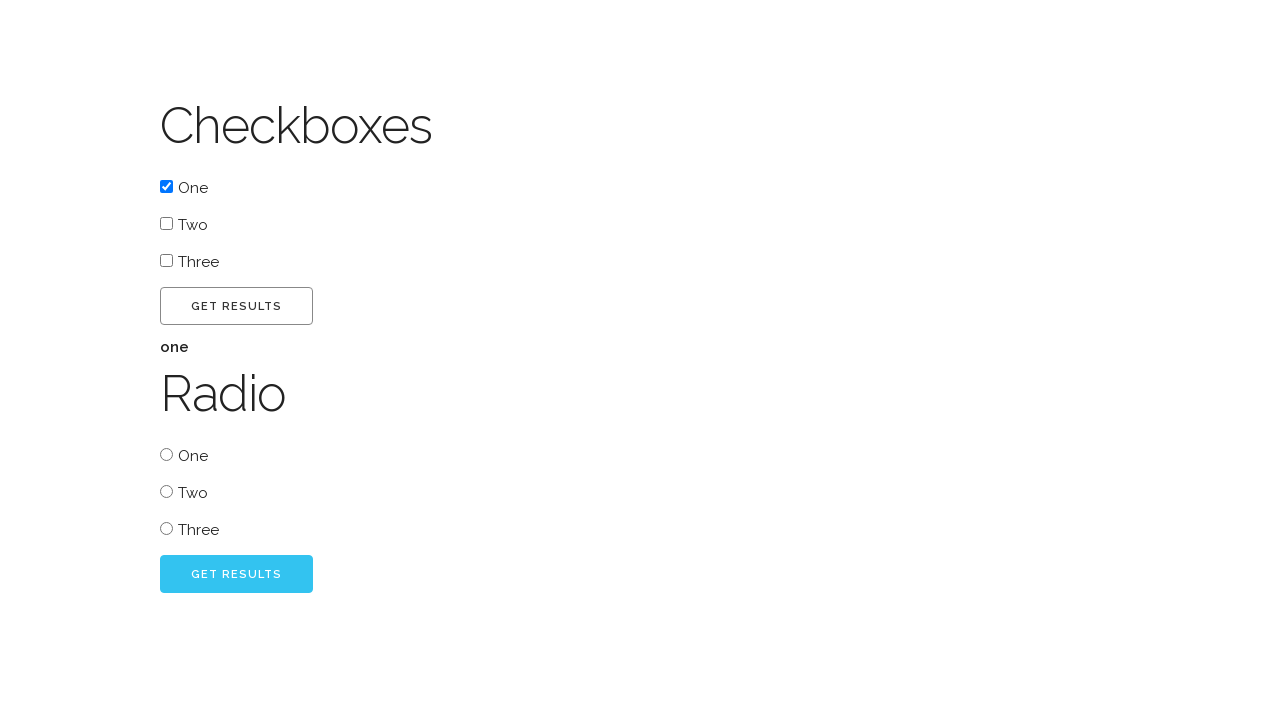

Clicked checkbox two at (166, 224) on #two
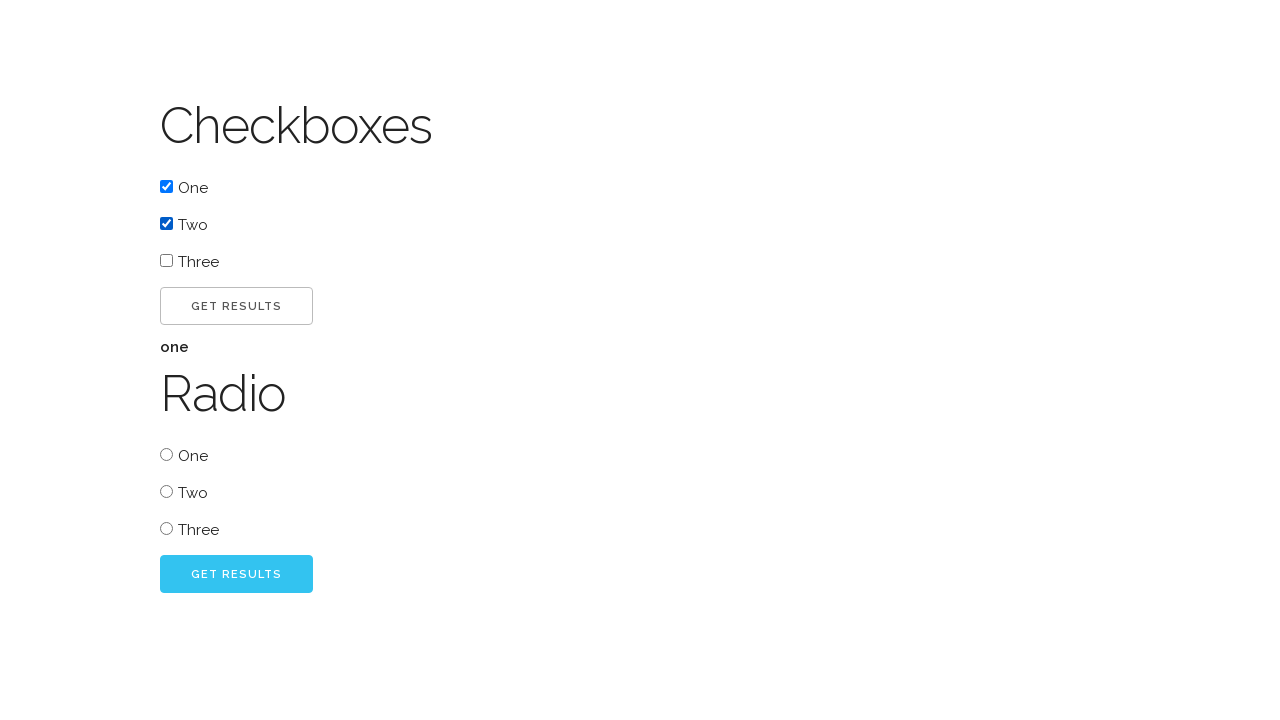

Clicked go button to submit checkbox two selection at (236, 306) on #go
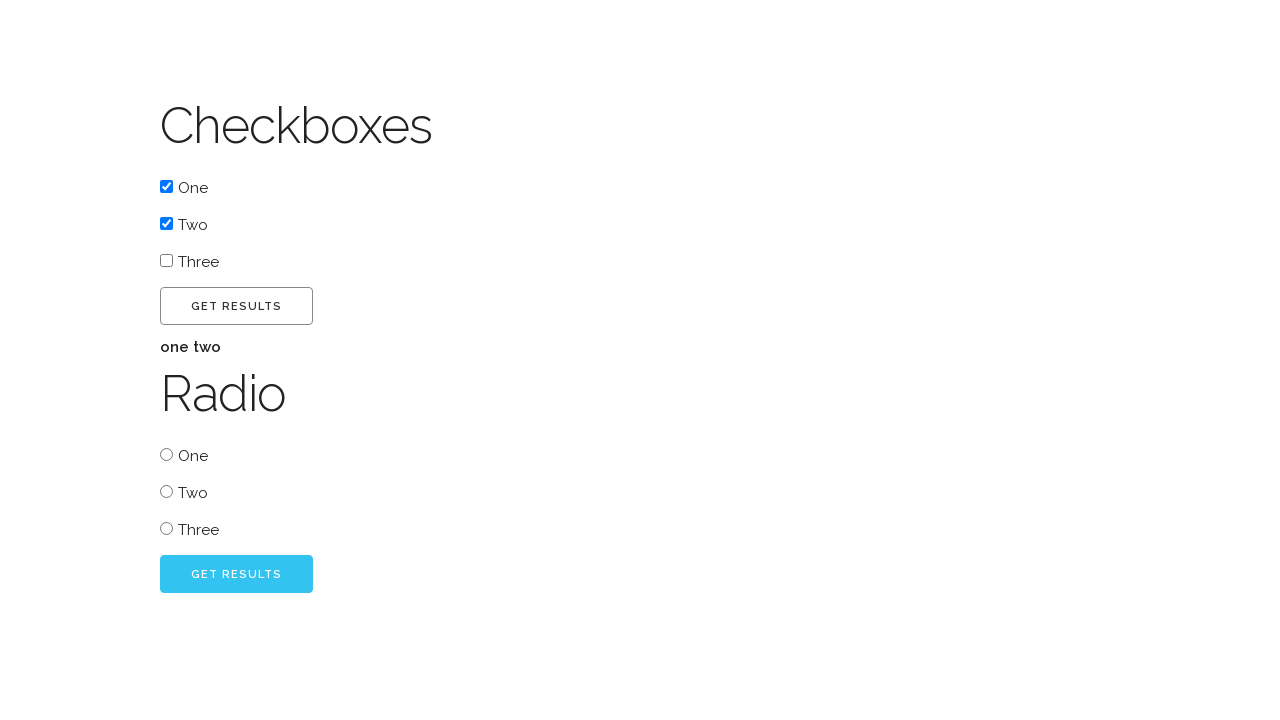

Clicked checkbox three at (166, 260) on #three
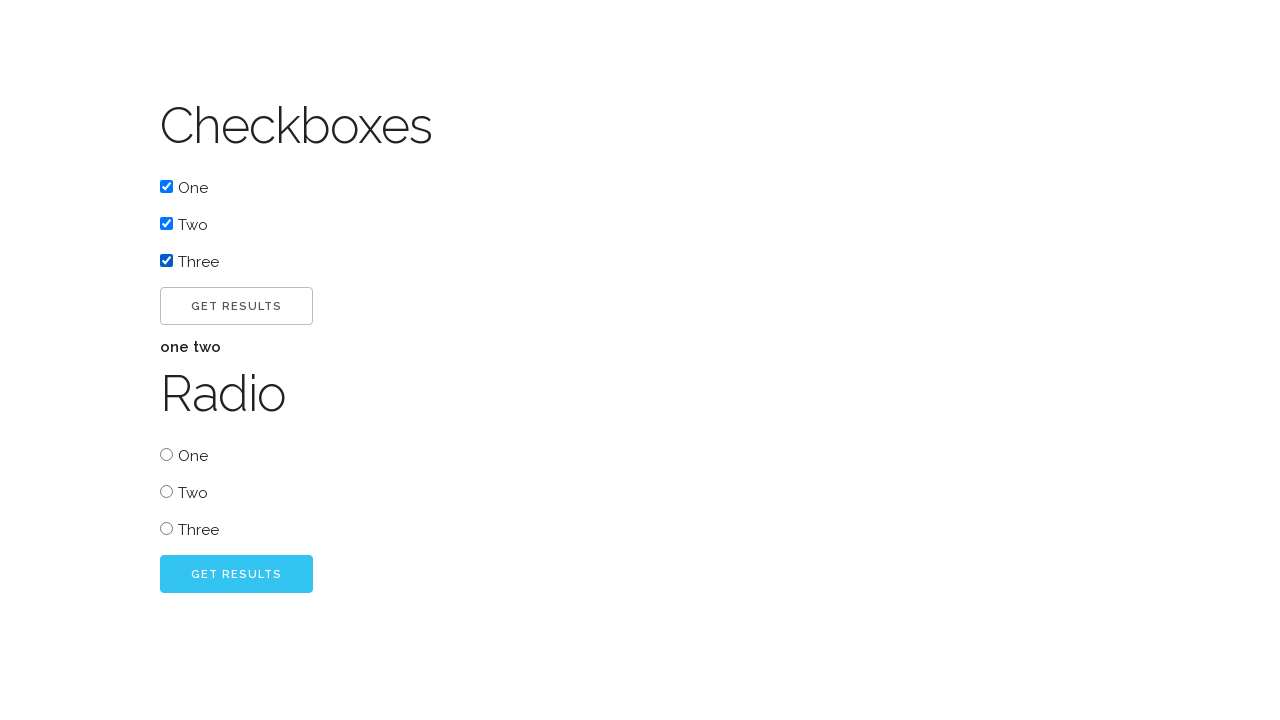

Clicked go button to submit checkbox three selection at (236, 306) on #go
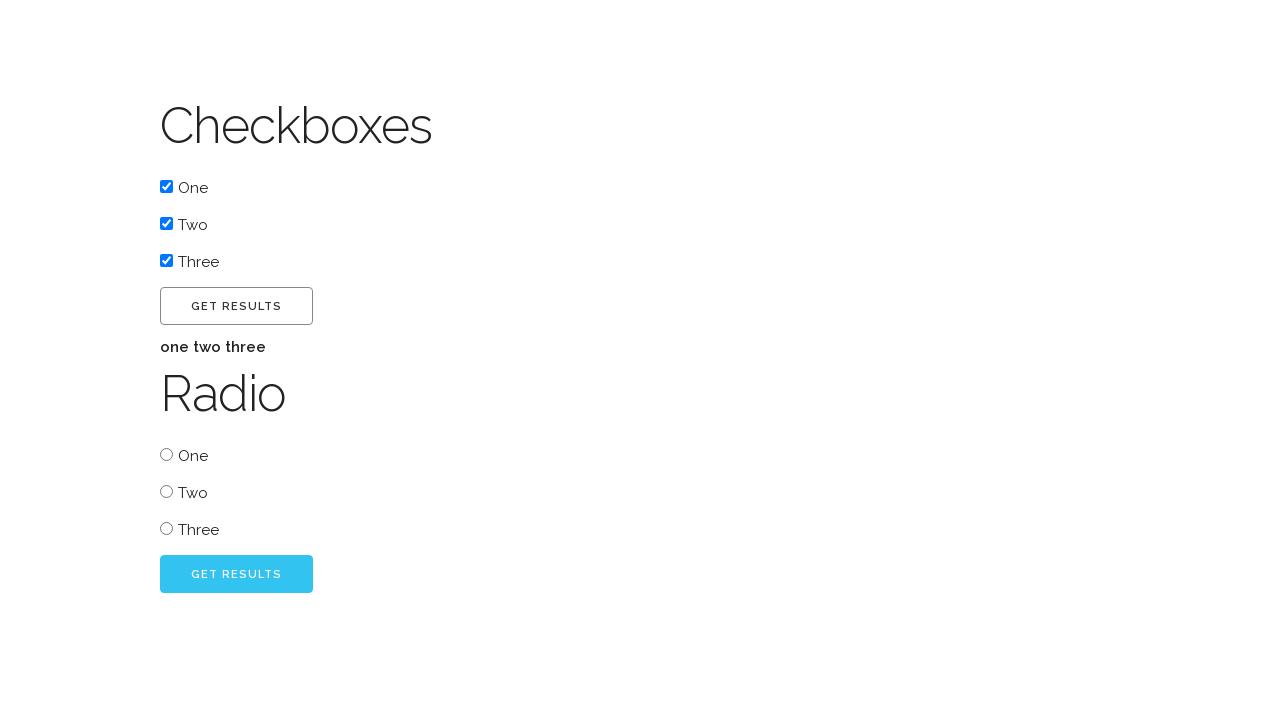

Clicked radio button one at (166, 454) on #radio_one
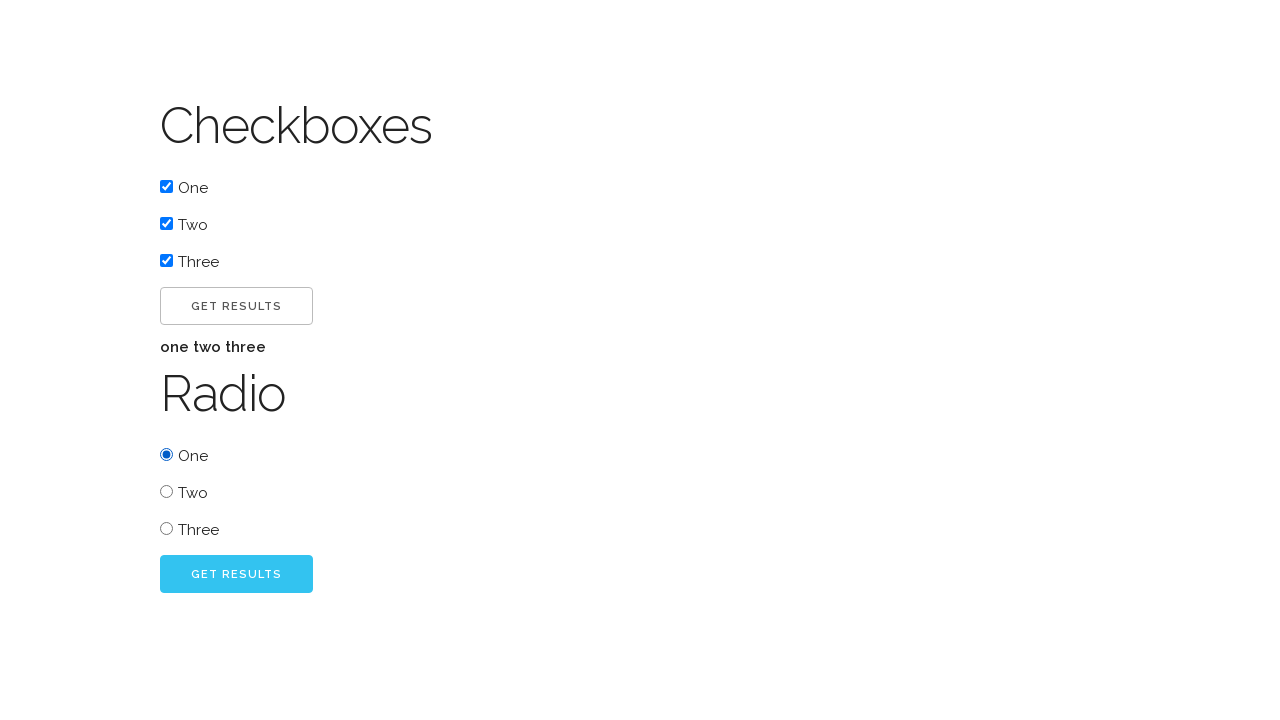

Clicked radio go button to submit radio button selection at (236, 574) on #radio_go
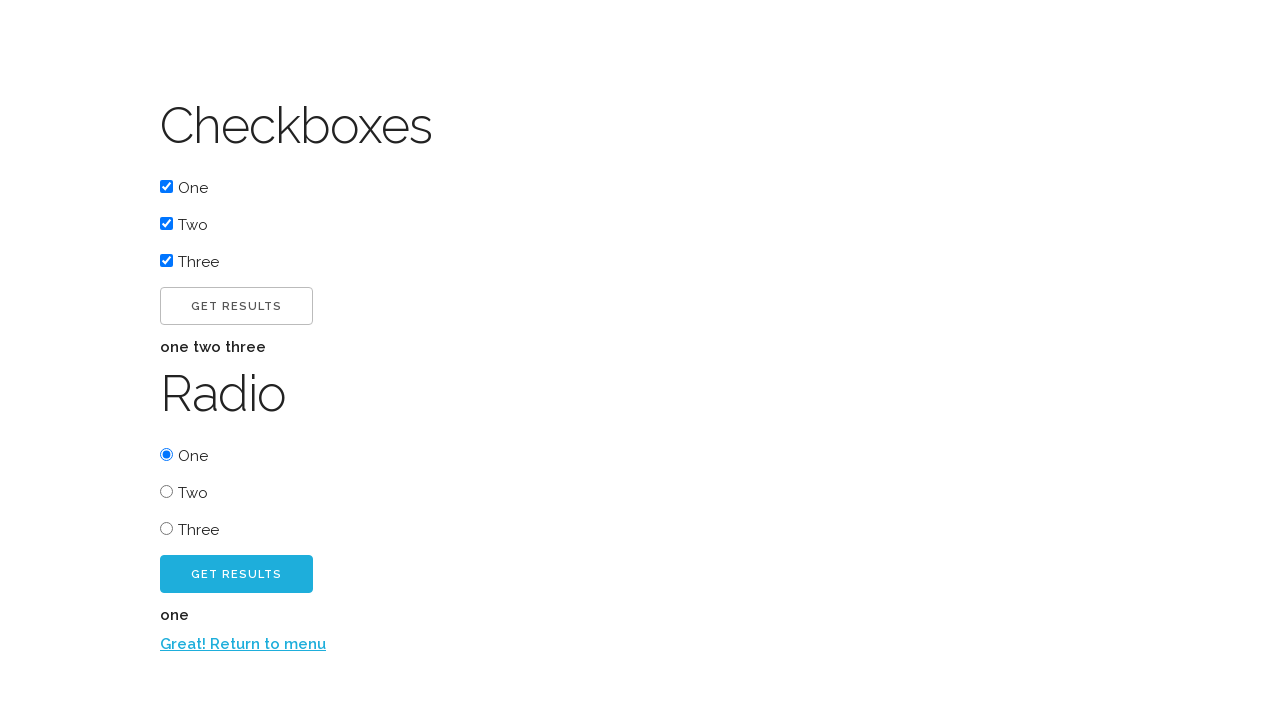

Radio button result displayed
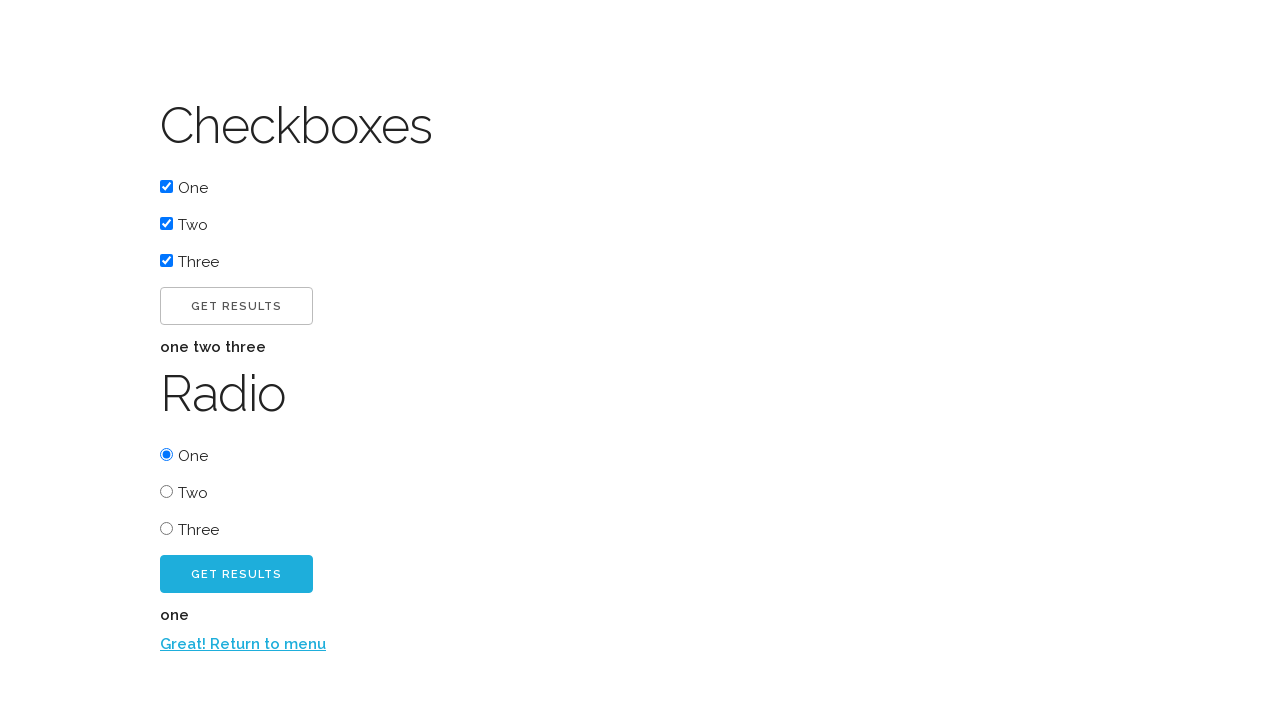

Clicked return to menu link at (243, 644) on text=Great! Return to menu
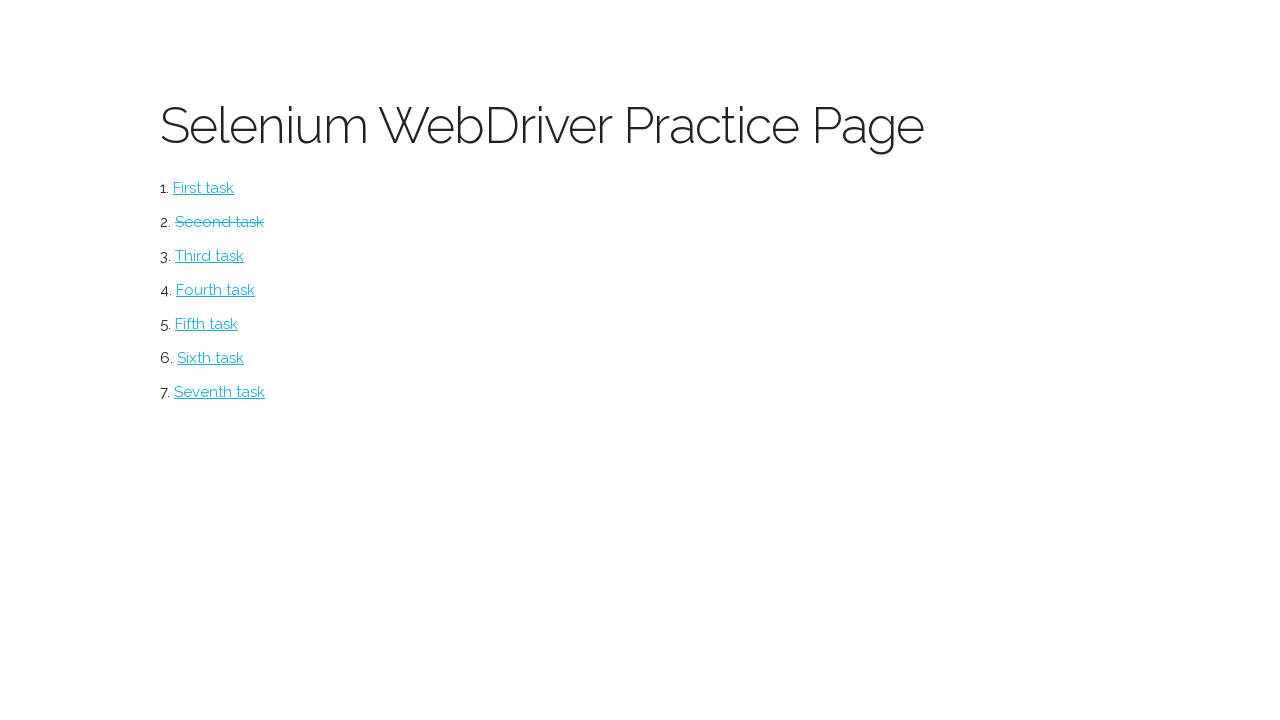

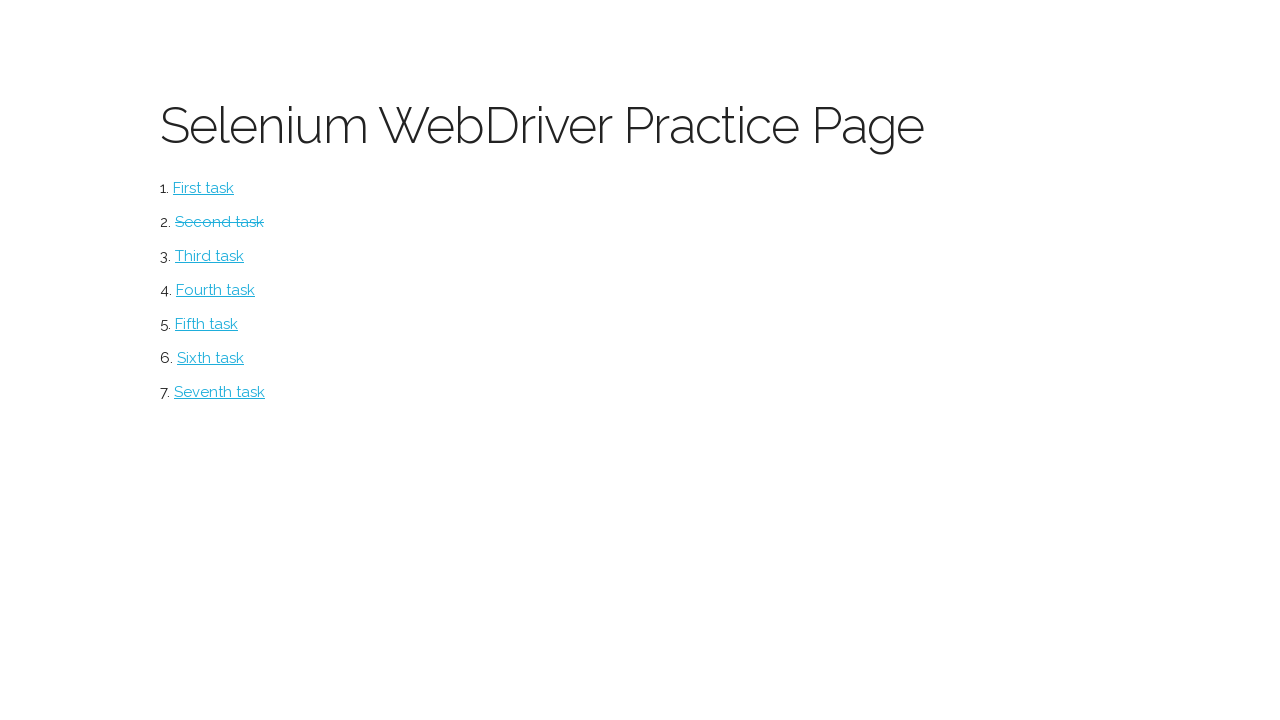